Tests A/B test opt-out functionality by visiting the page, verifying the A/B test is active, adding an opt-out cookie, refreshing, and confirming the opt-out worked.

Starting URL: http://the-internet.herokuapp.com/abtest

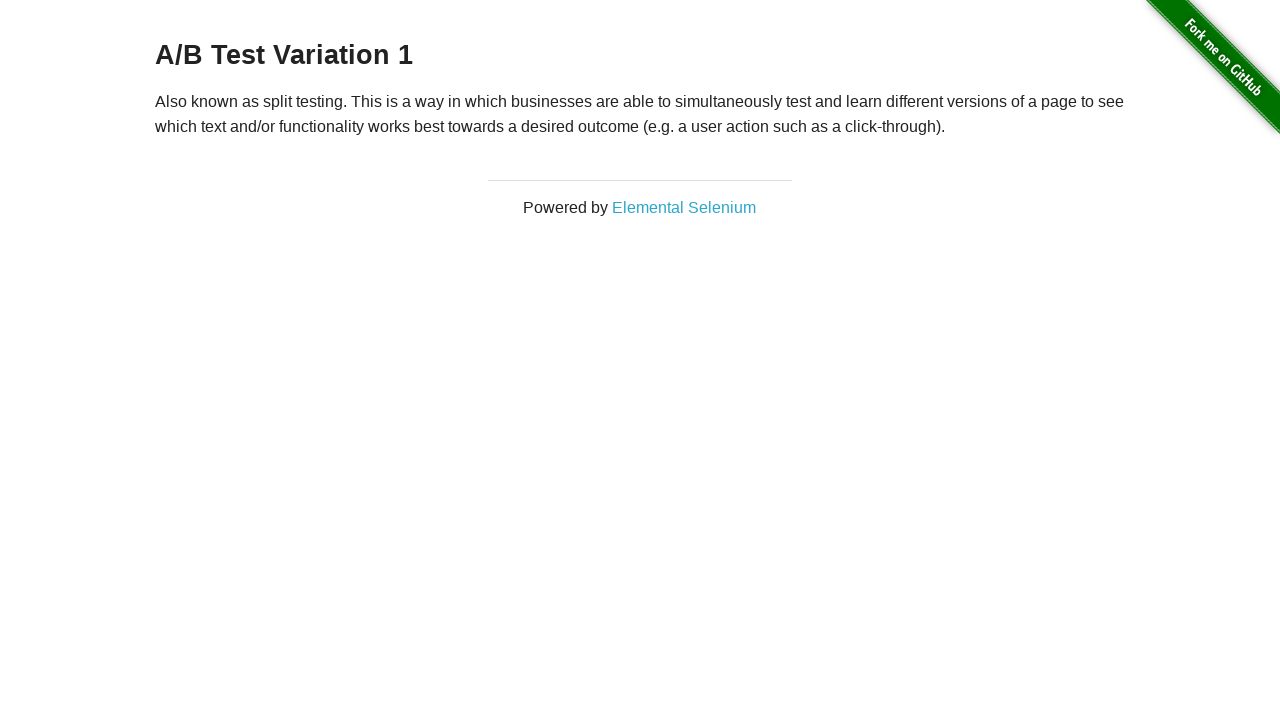

Retrieved heading text to verify A/B test is active
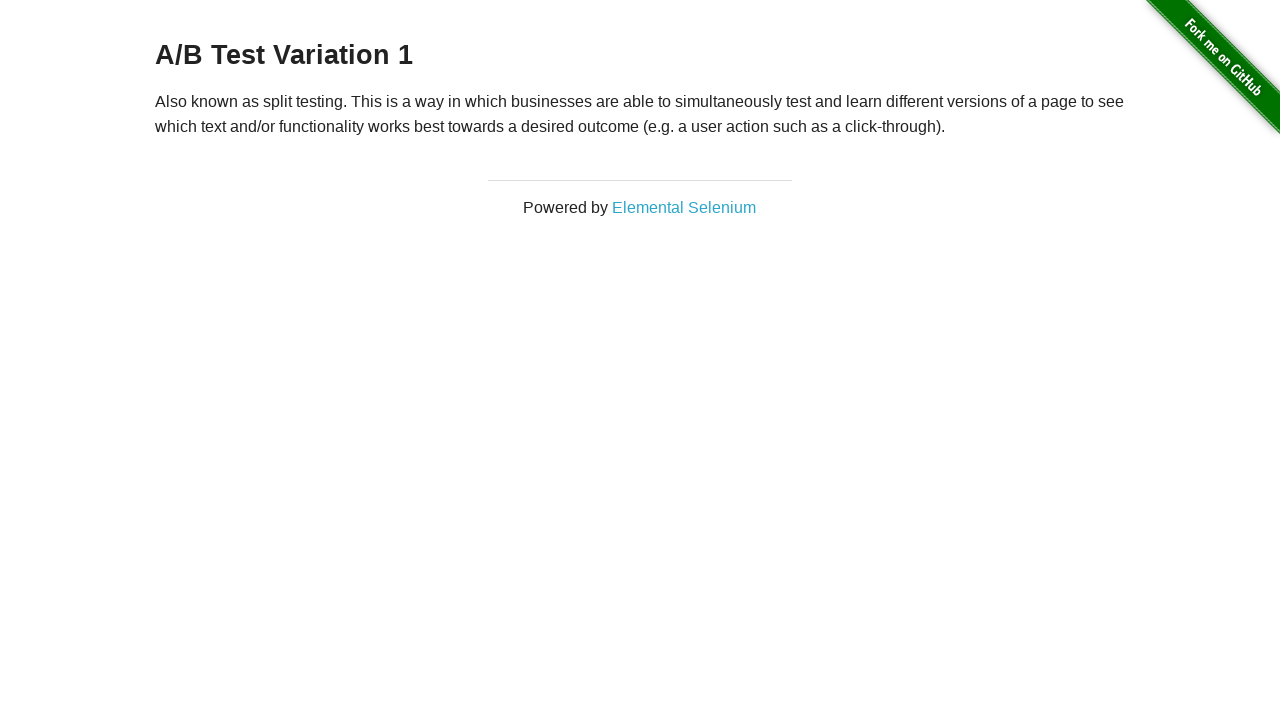

Verified heading starts with 'A/B Test' confirming A/B test is active
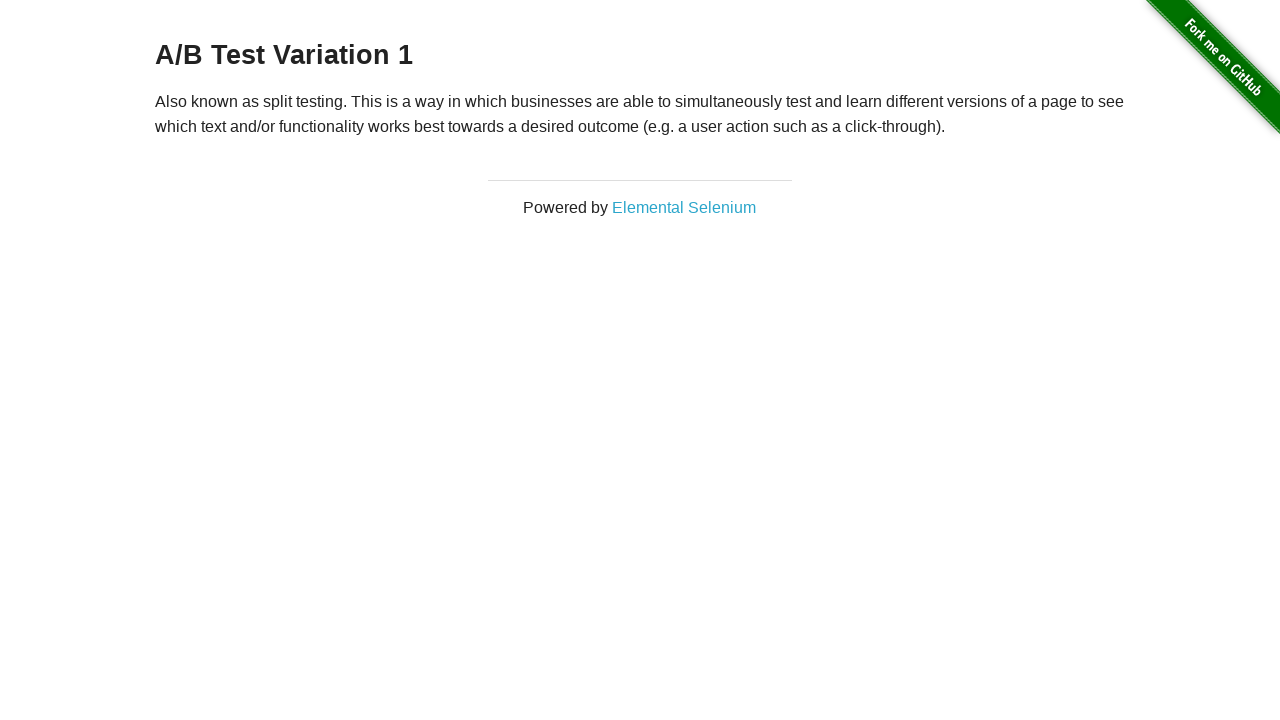

Added optimizelyOptOut cookie with value 'true'
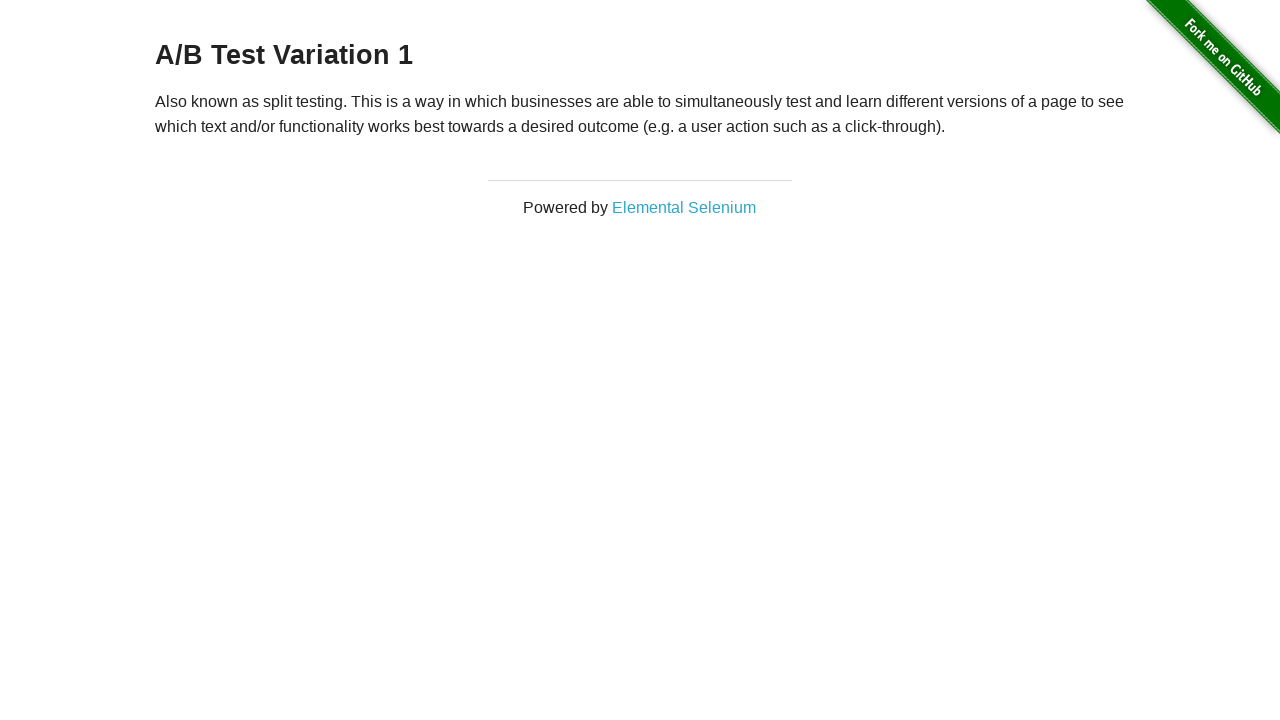

Reloaded page after adding opt-out cookie
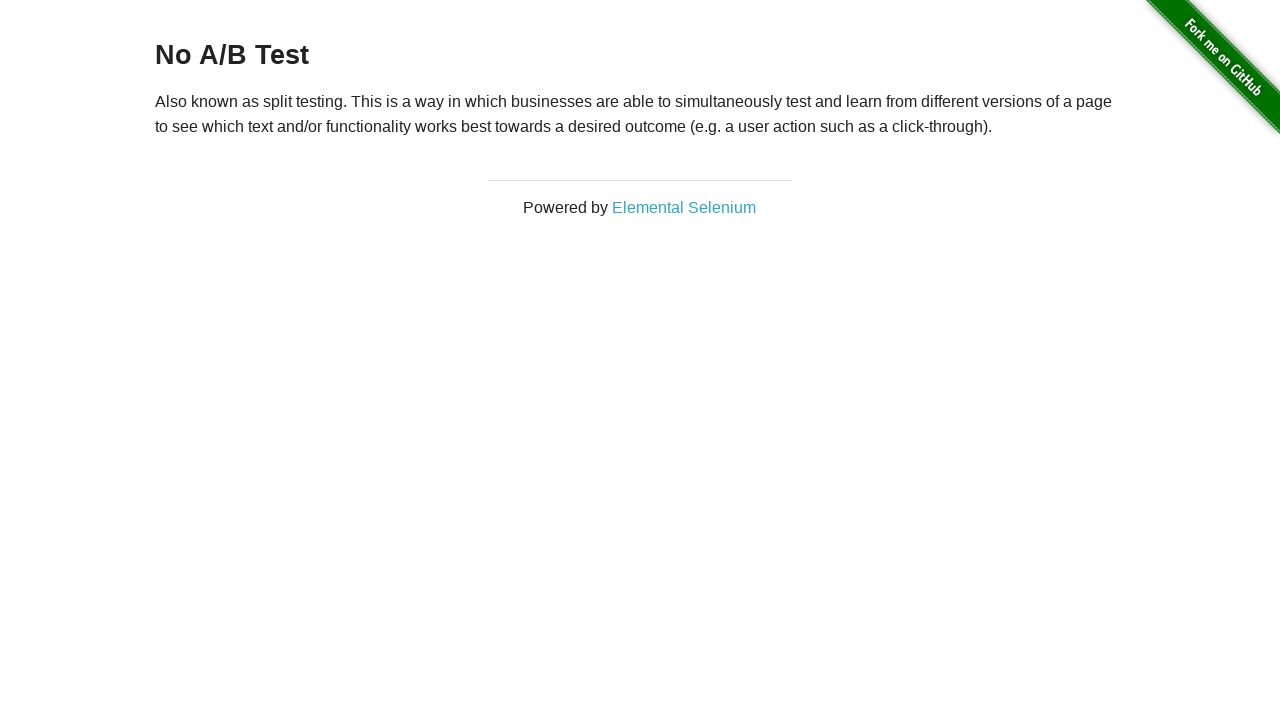

Retrieved heading text after page reload to verify opt-out status
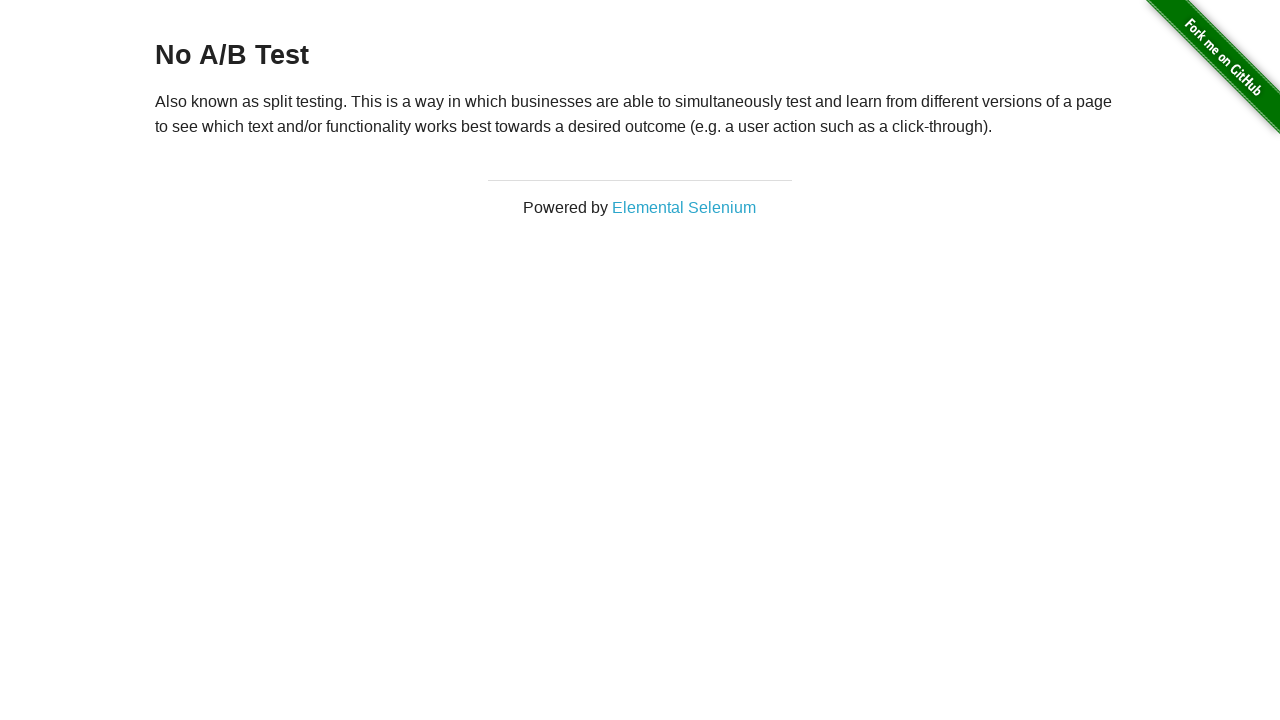

Verified heading starts with 'No A/B Test' confirming opt-out was successful
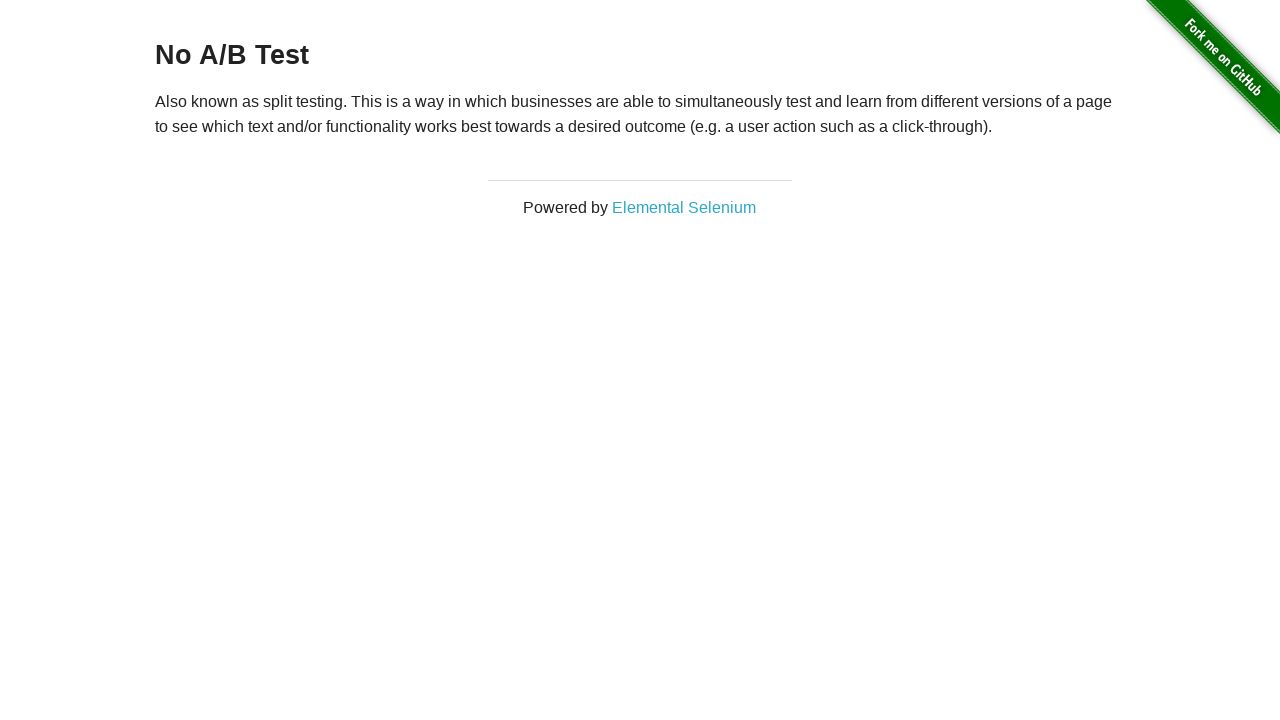

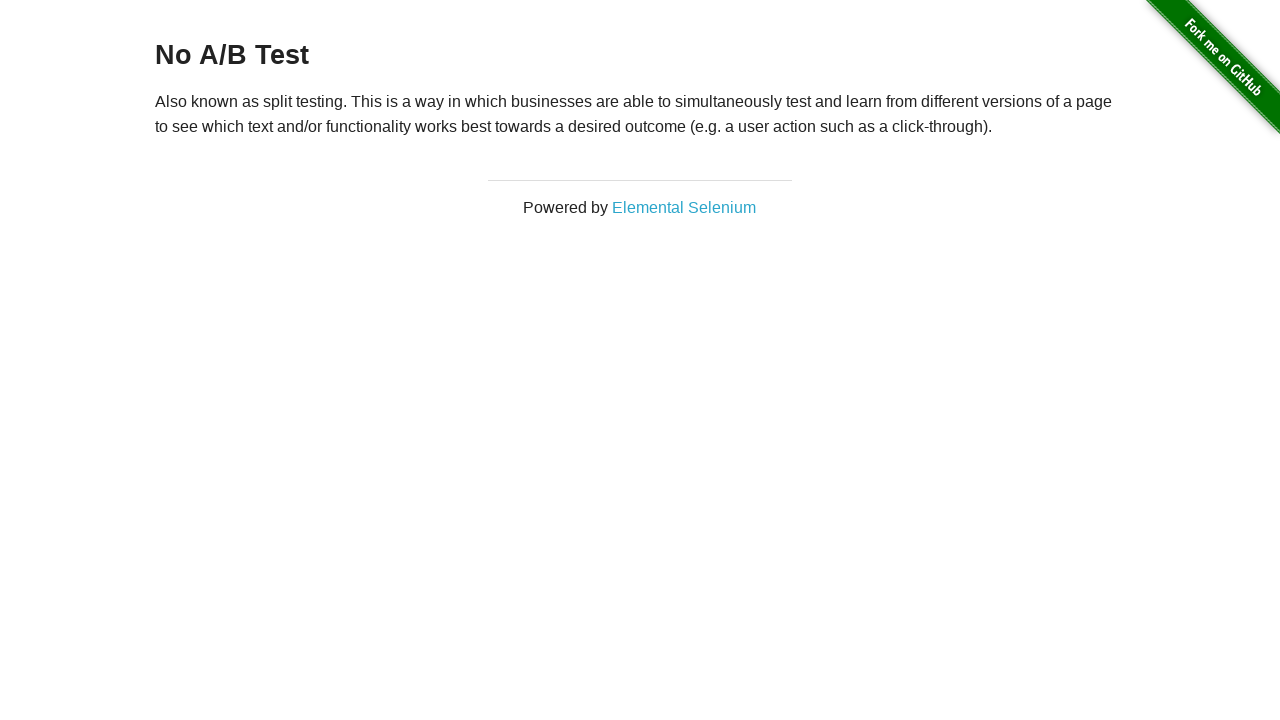